Fills out a practice registration form with personal information including name, email, gender, phone, subjects, hobbies, address, and location details, then submits the form

Starting URL: https://demoqa.com/automation-practice-form

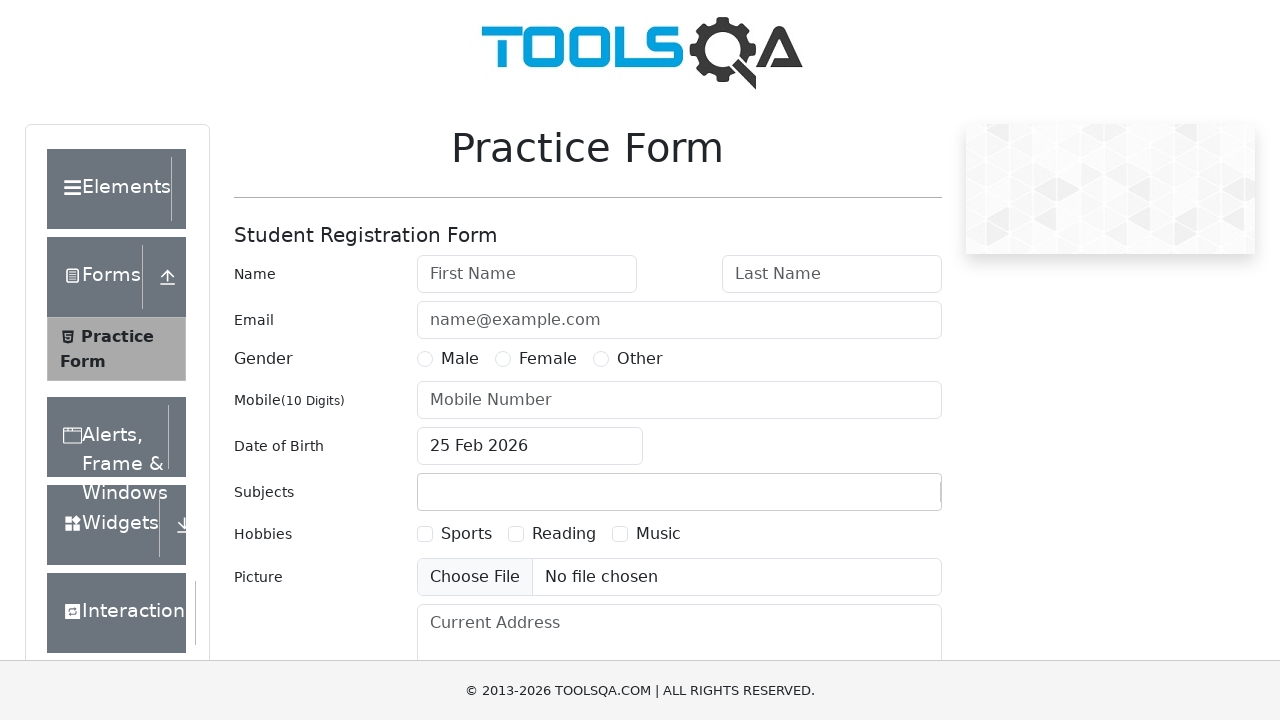

Filled first name field with 'Hana' on #firstName
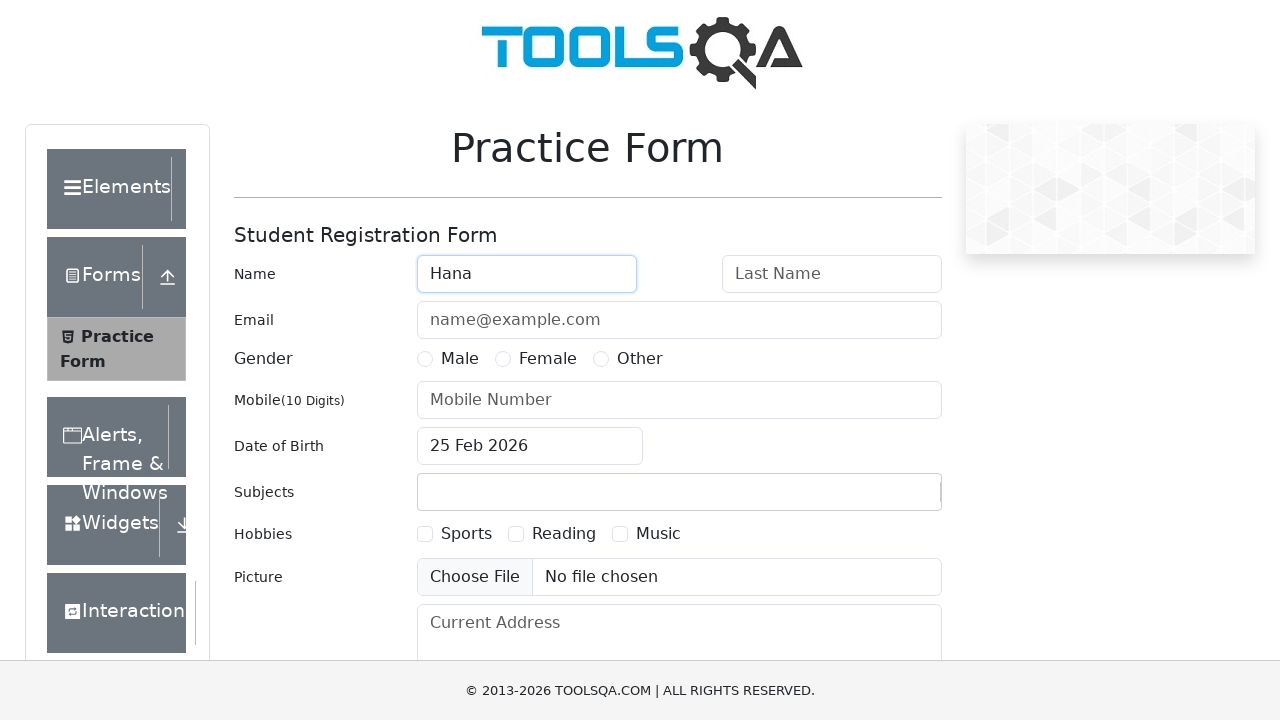

Filled last name field with 'Maria' on #lastName
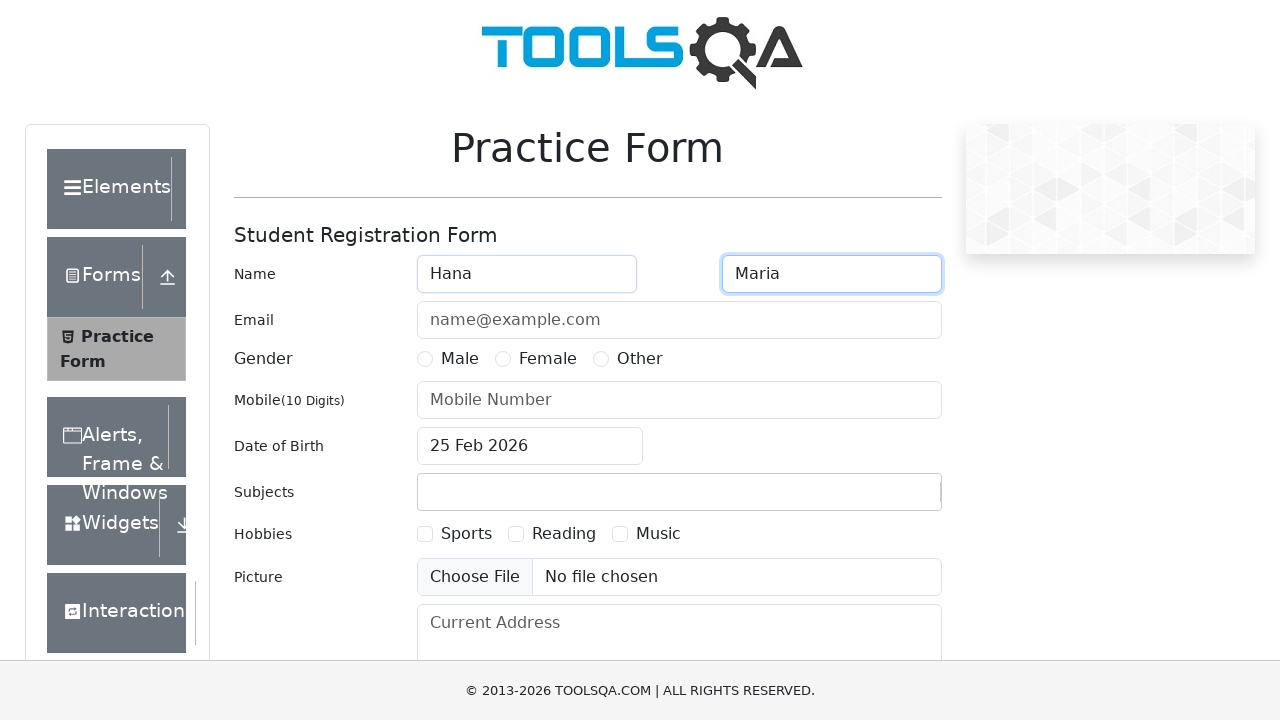

Filled email field with 'hanamaria2307@gmail.com' on #userEmail
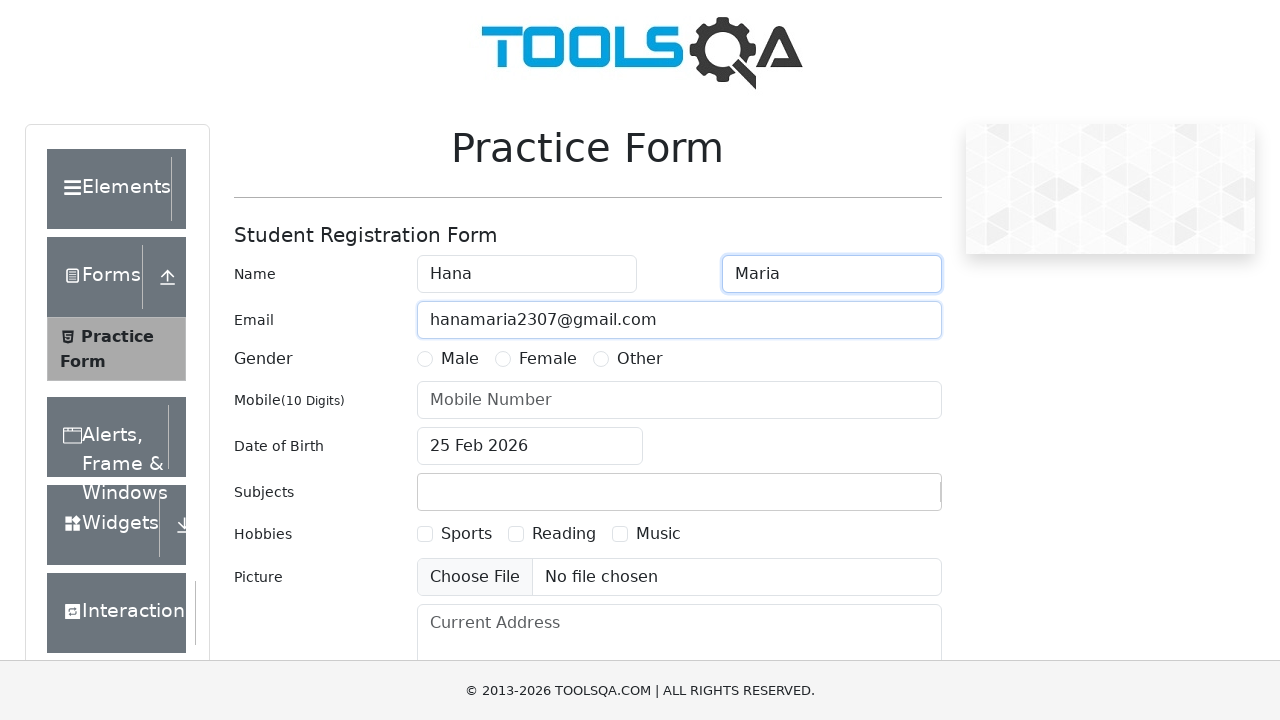

Selected Female gender radio button at (536, 359) on xpath=//div[@id='genterWrapper']/div[2]/div[2]
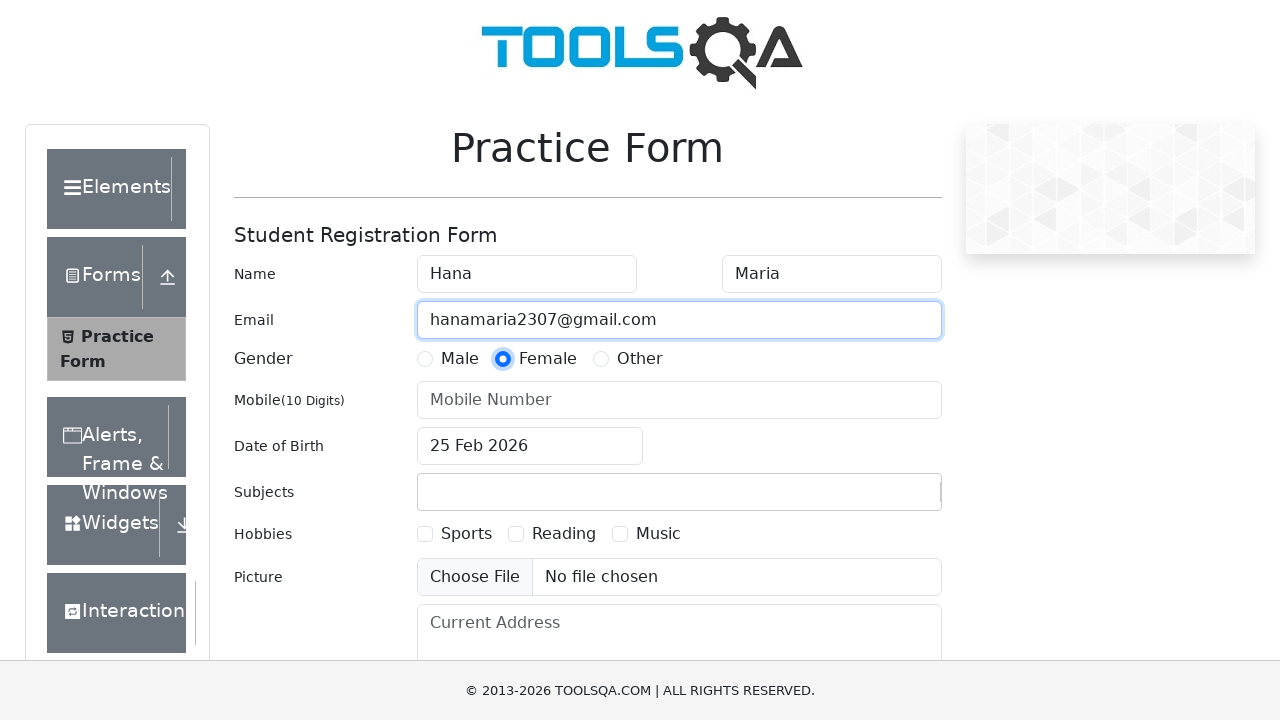

Filled phone number field with '1234567890' on #userNumber
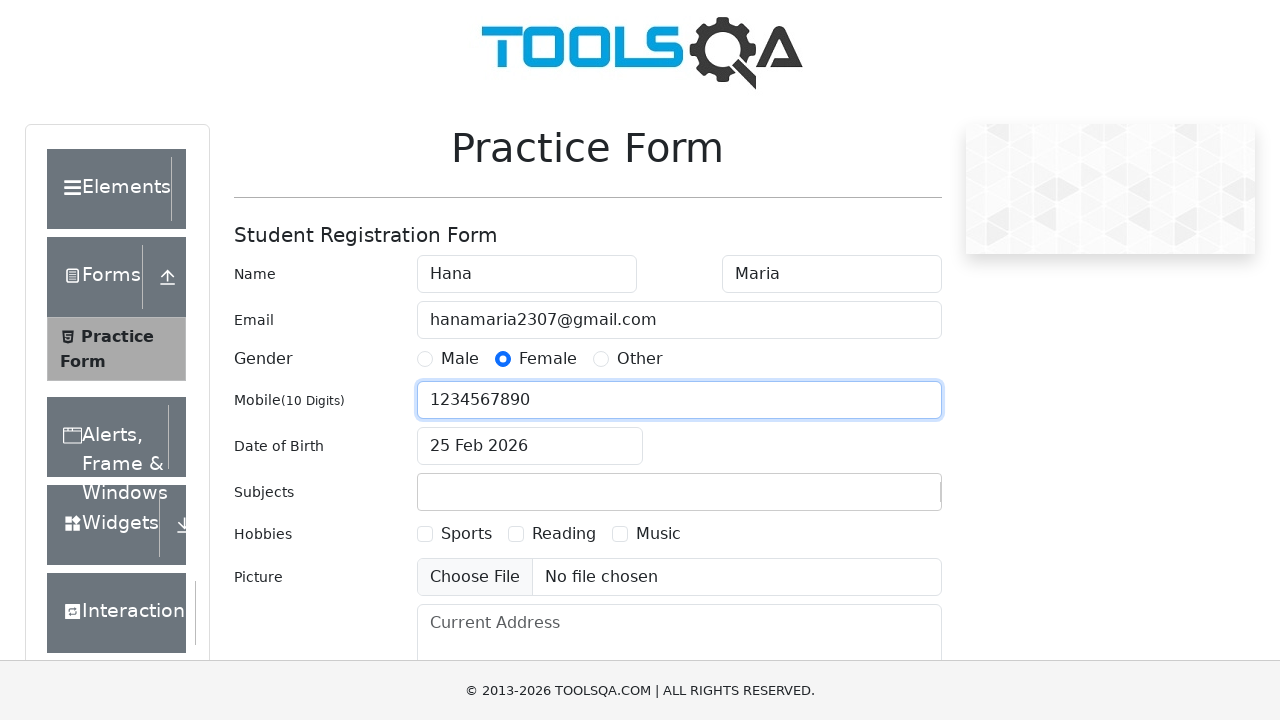

Filled subjects input field with 'Computer Science' on #subjectsInput
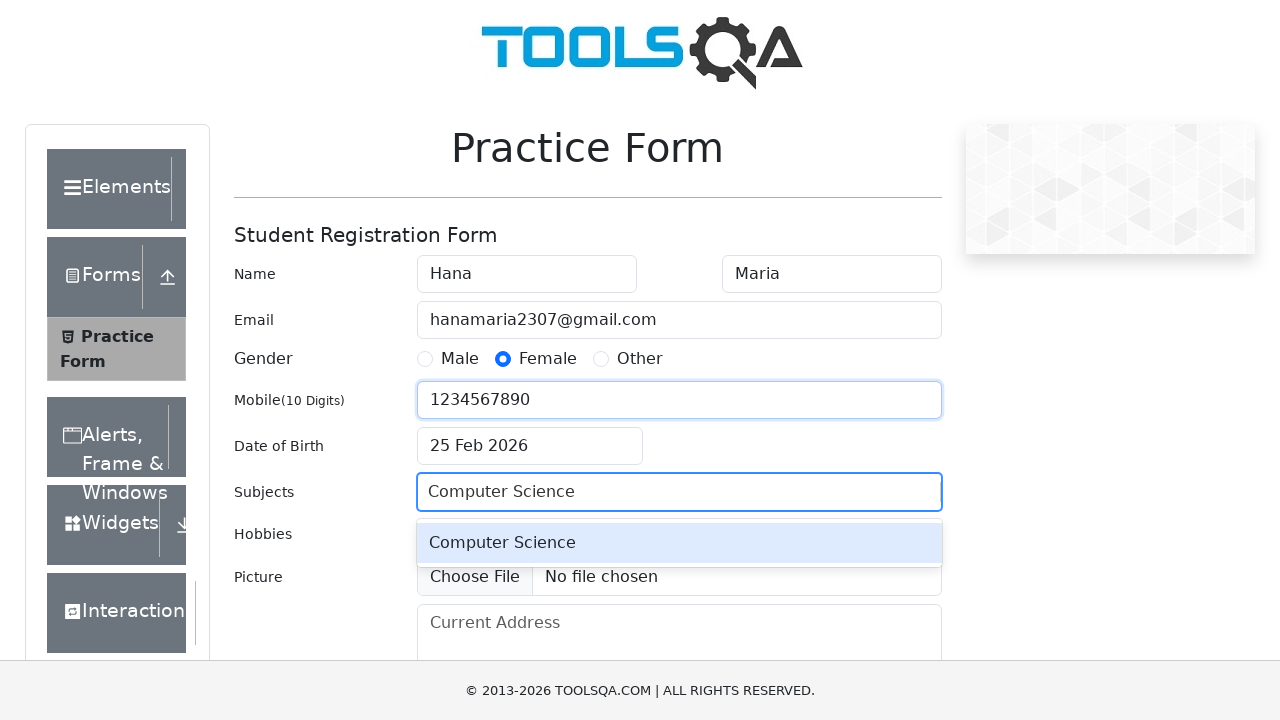

Pressed Enter to confirm subject selection on #subjectsInput
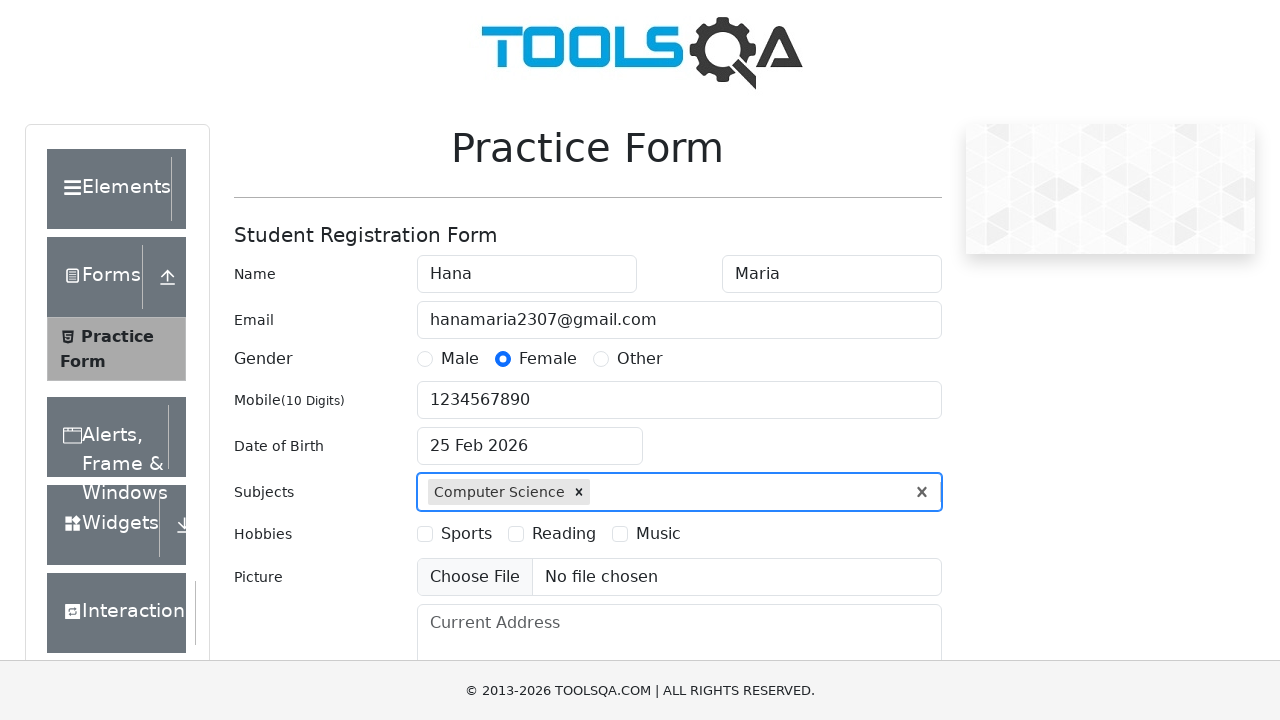

Selected Music hobby checkbox at (552, 534) on xpath=//div[@id='hobbiesWrapper']/div[2]/div[2]
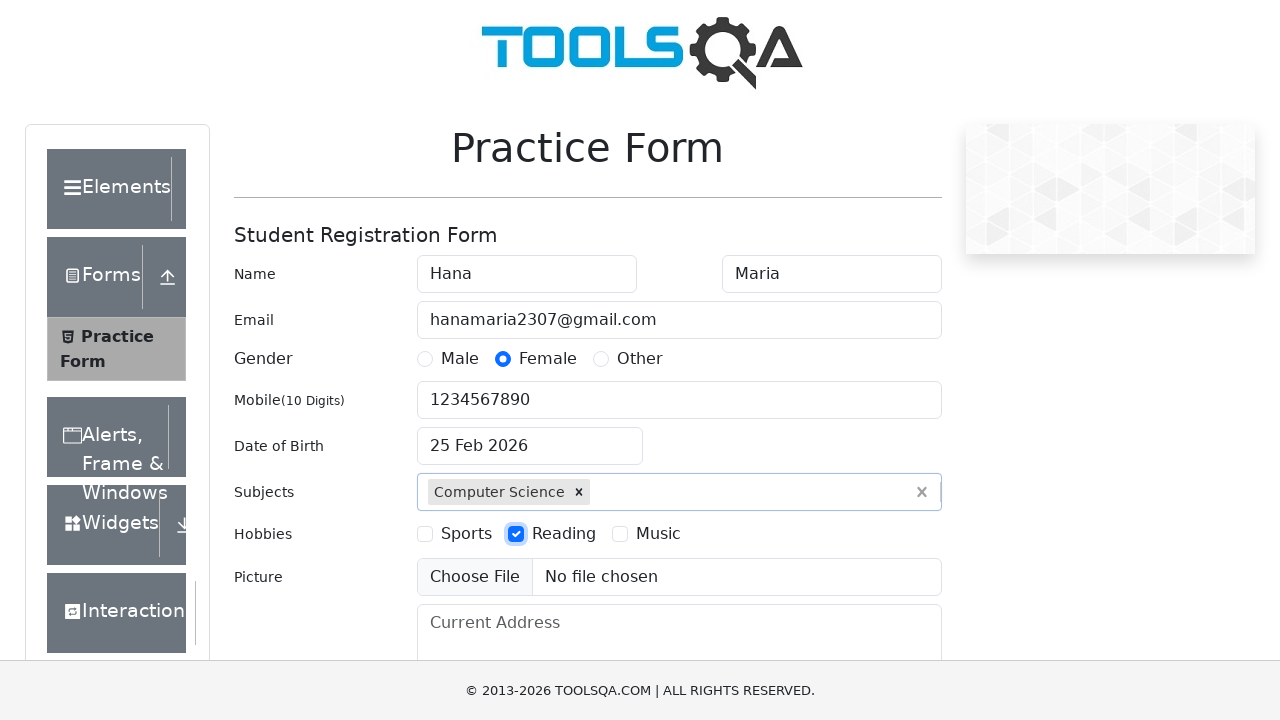

Filled current address field with 'test address' on #currentAddress
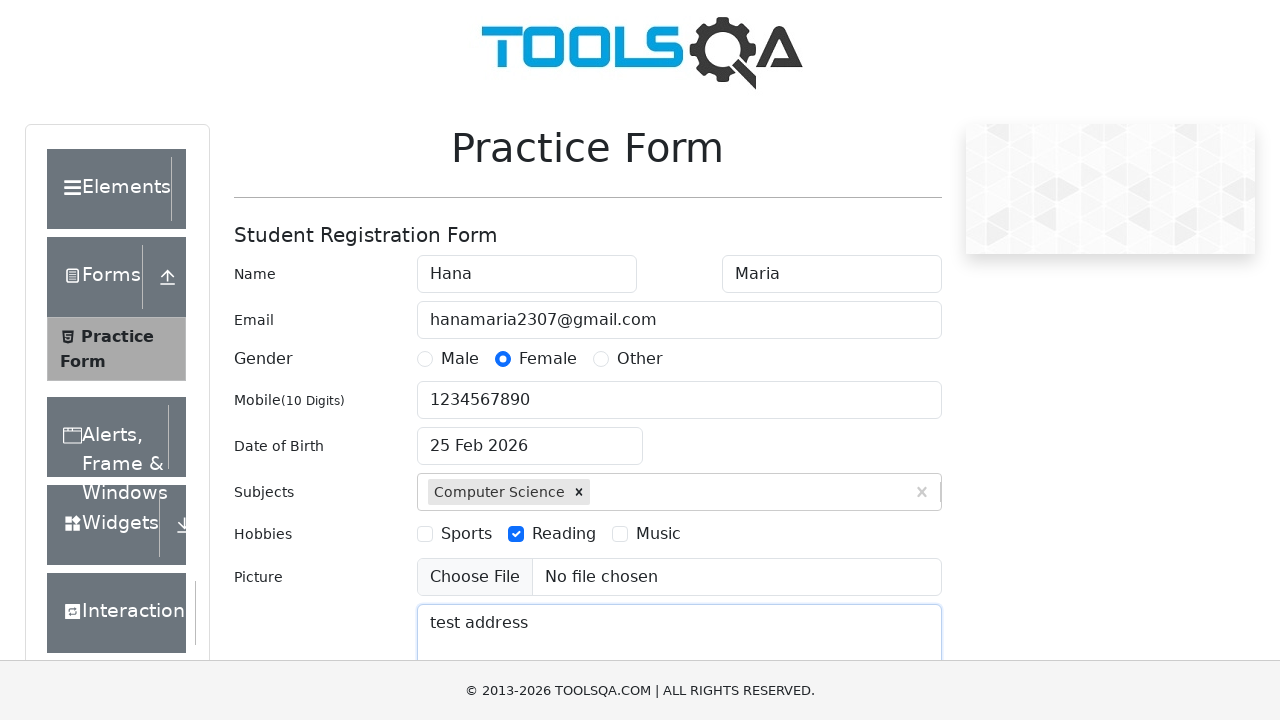

Filled state selection input with 'NCR' on #react-select-3-input
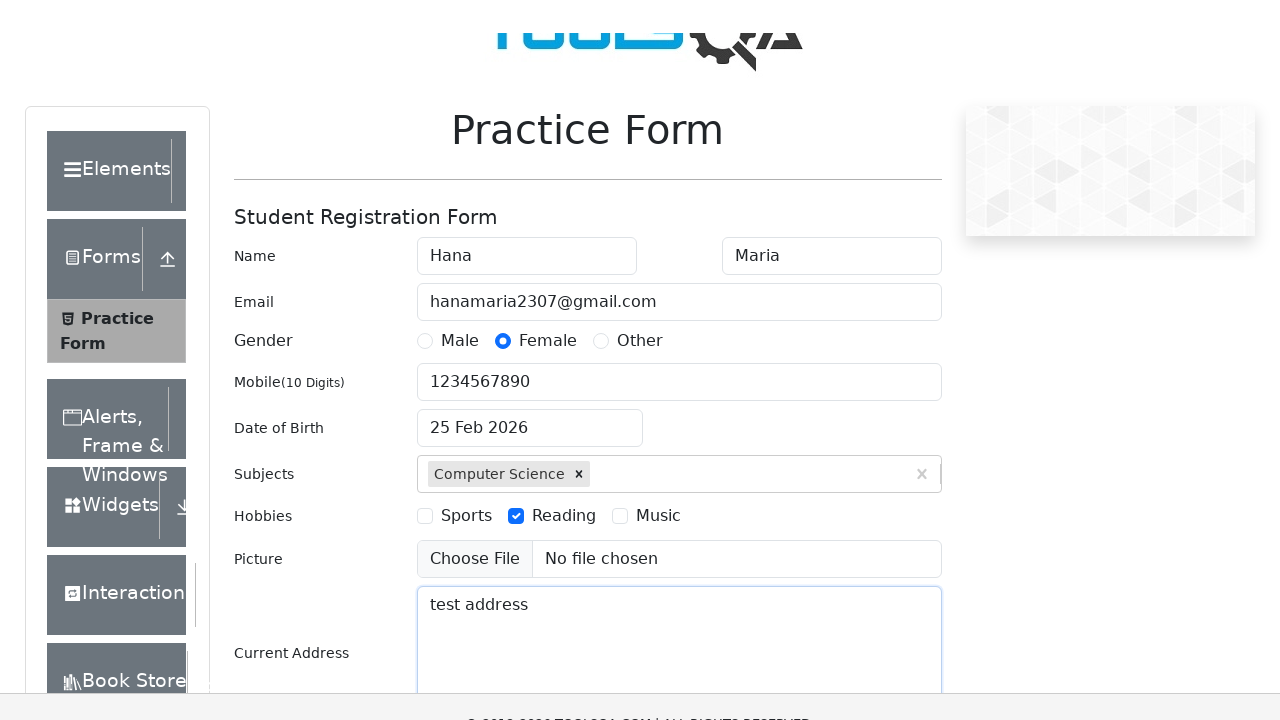

Pressed Enter to confirm state selection on #react-select-3-input
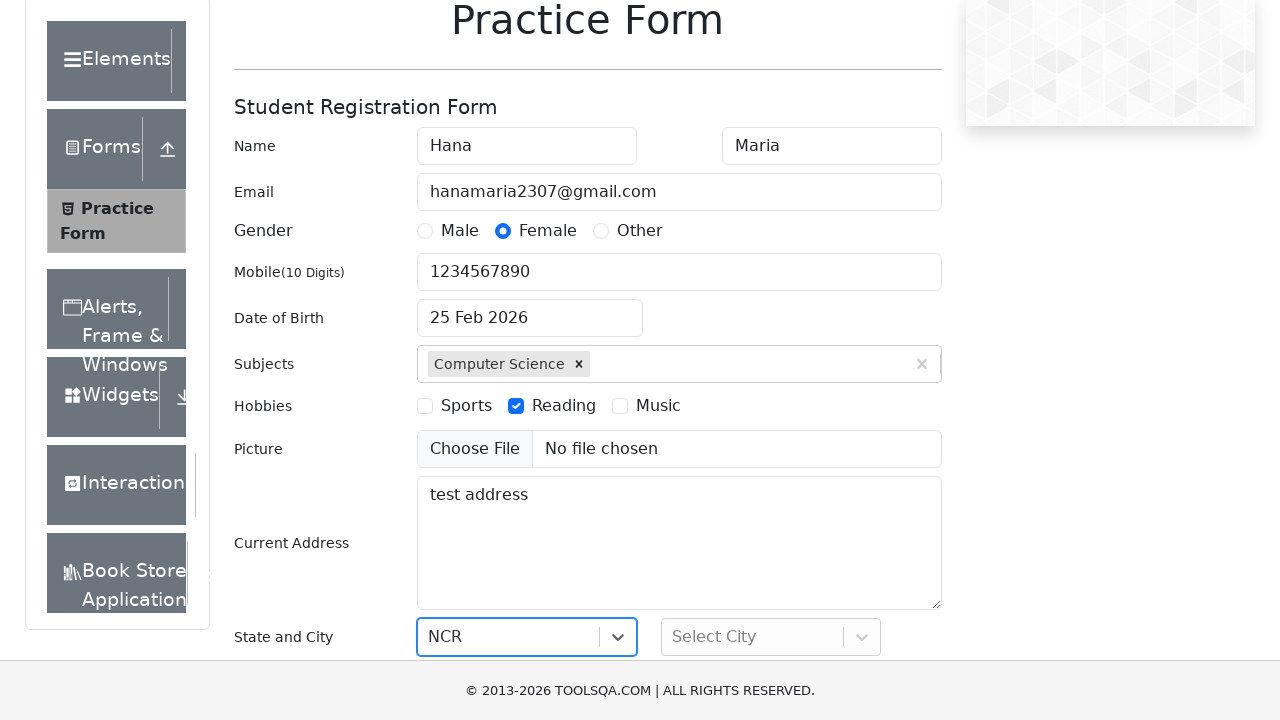

Filled city selection input with 'Delhi' on #react-select-4-input
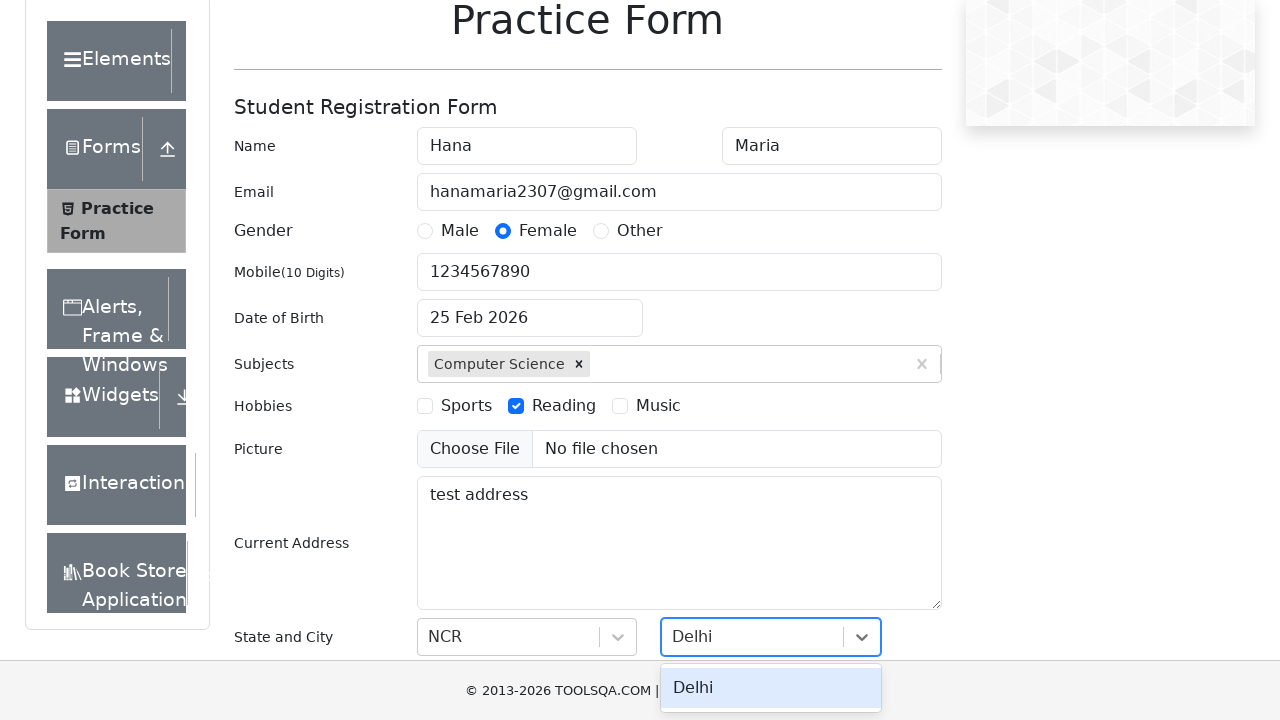

Pressed Enter to confirm city selection on #react-select-4-input
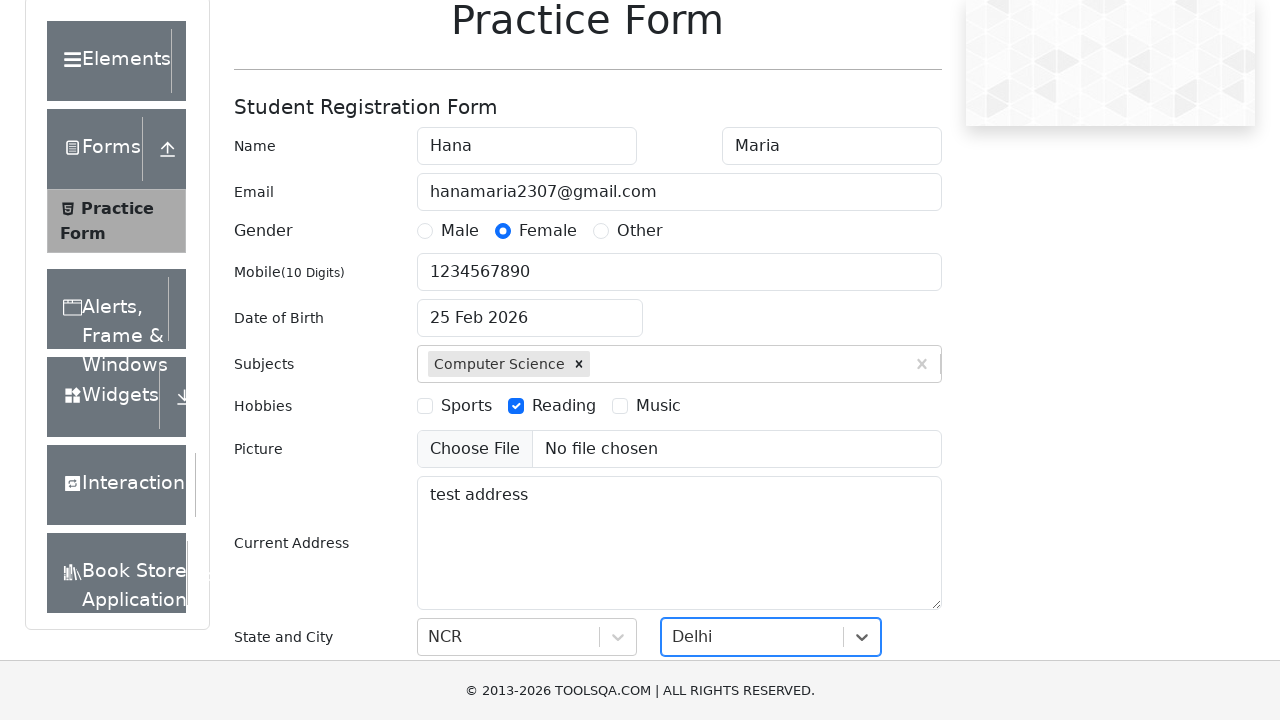

Clicked submit button to submit the form at (885, 499) on #submit
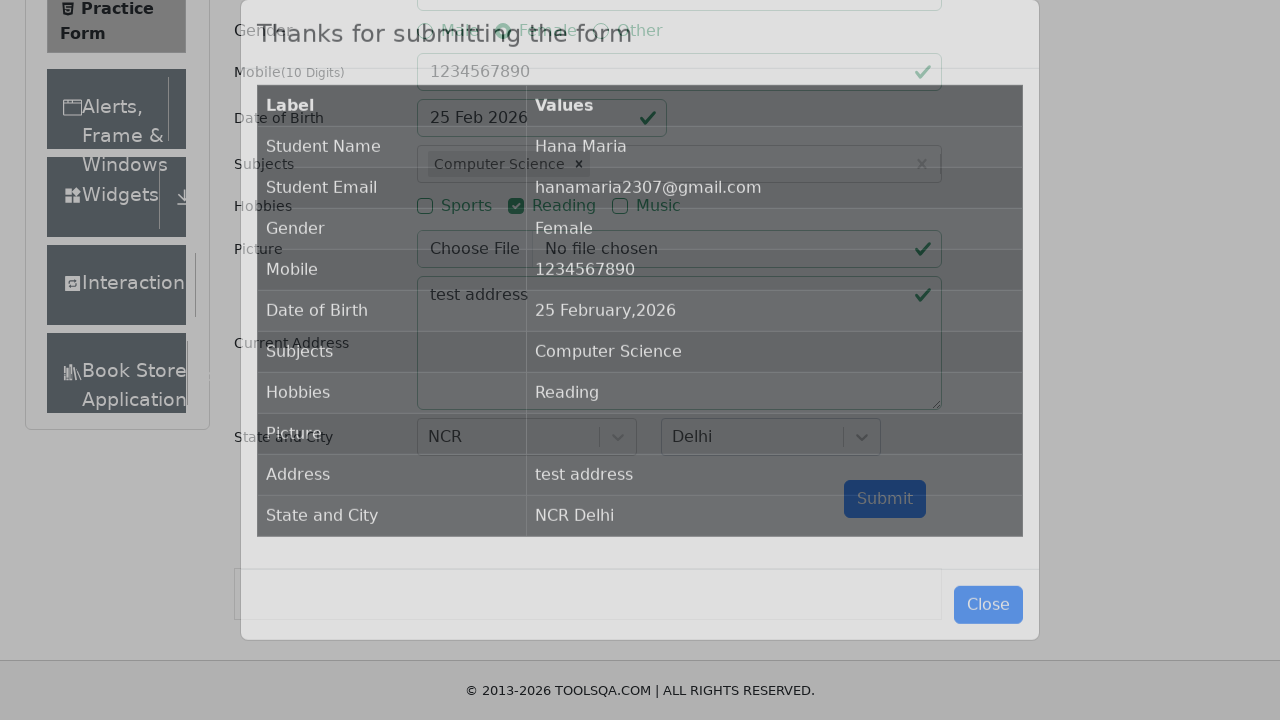

Waited 2 seconds for form submission to complete
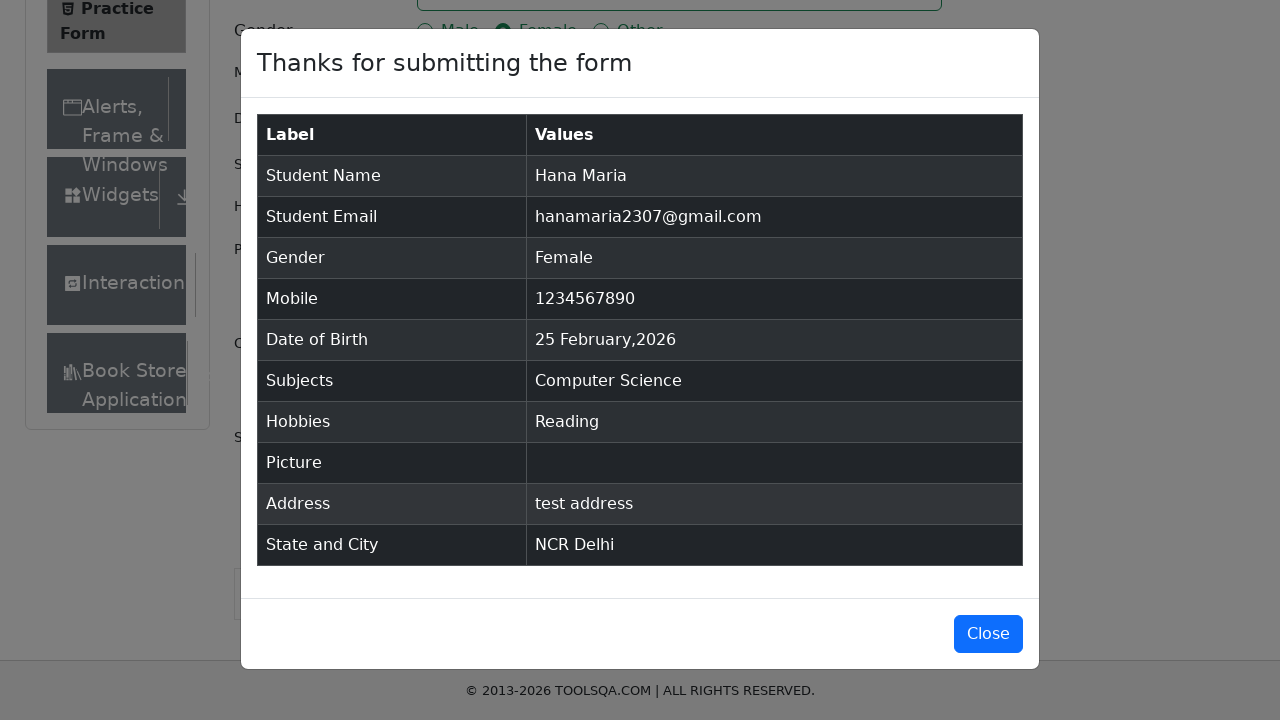

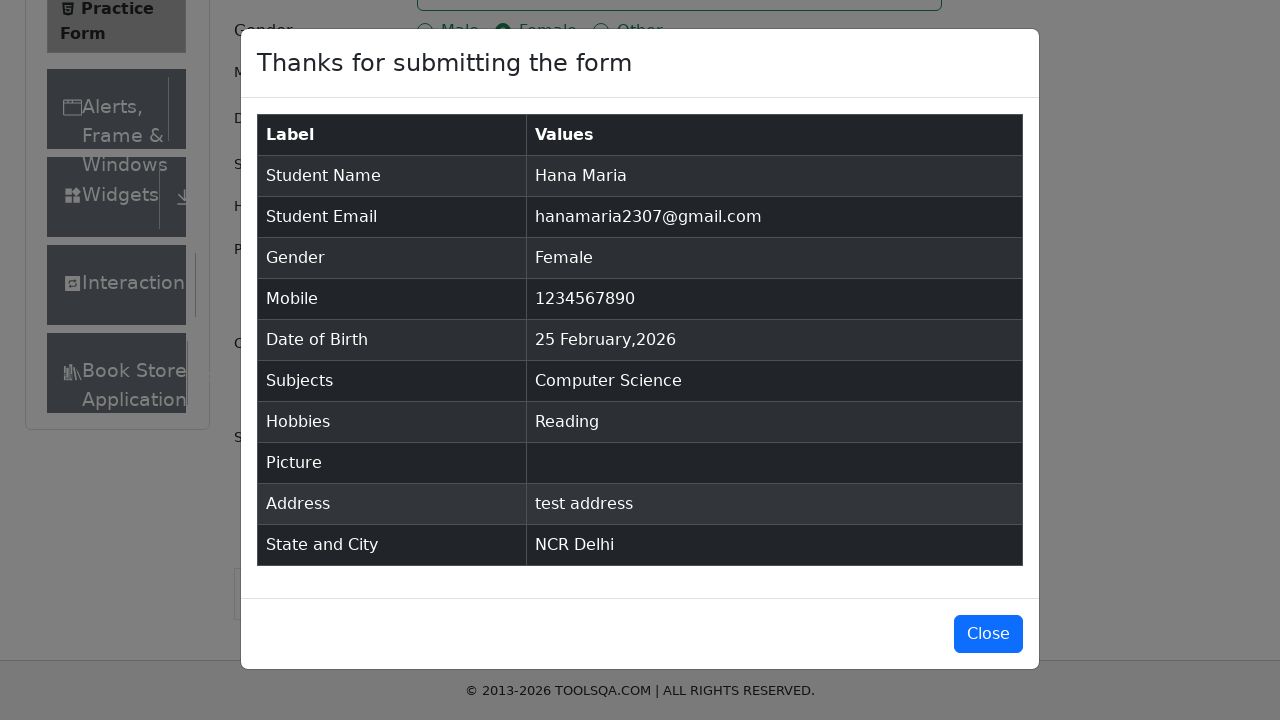